Tests drag and drop functionality by dragging a draggable element onto a droppable target and verifying the text changes to "Dropped!"

Starting URL: https://www.selenium.dev/selenium/web/droppableItems.html

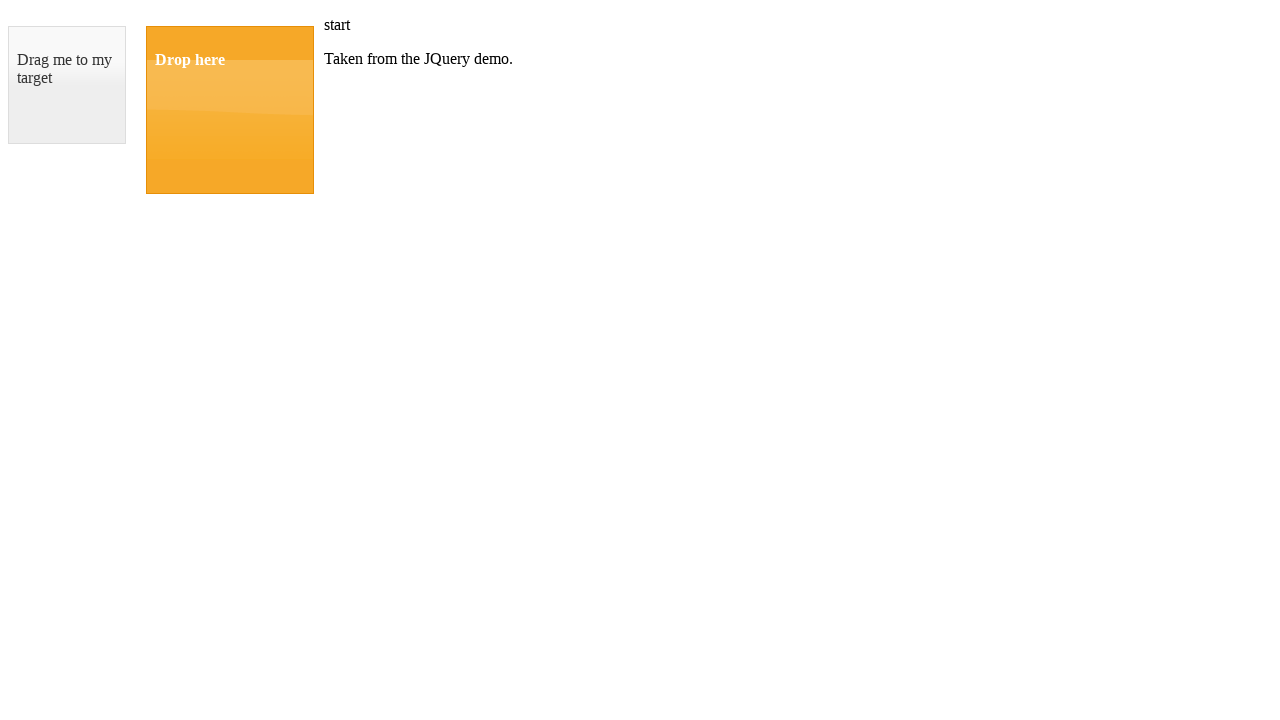

Located the draggable element
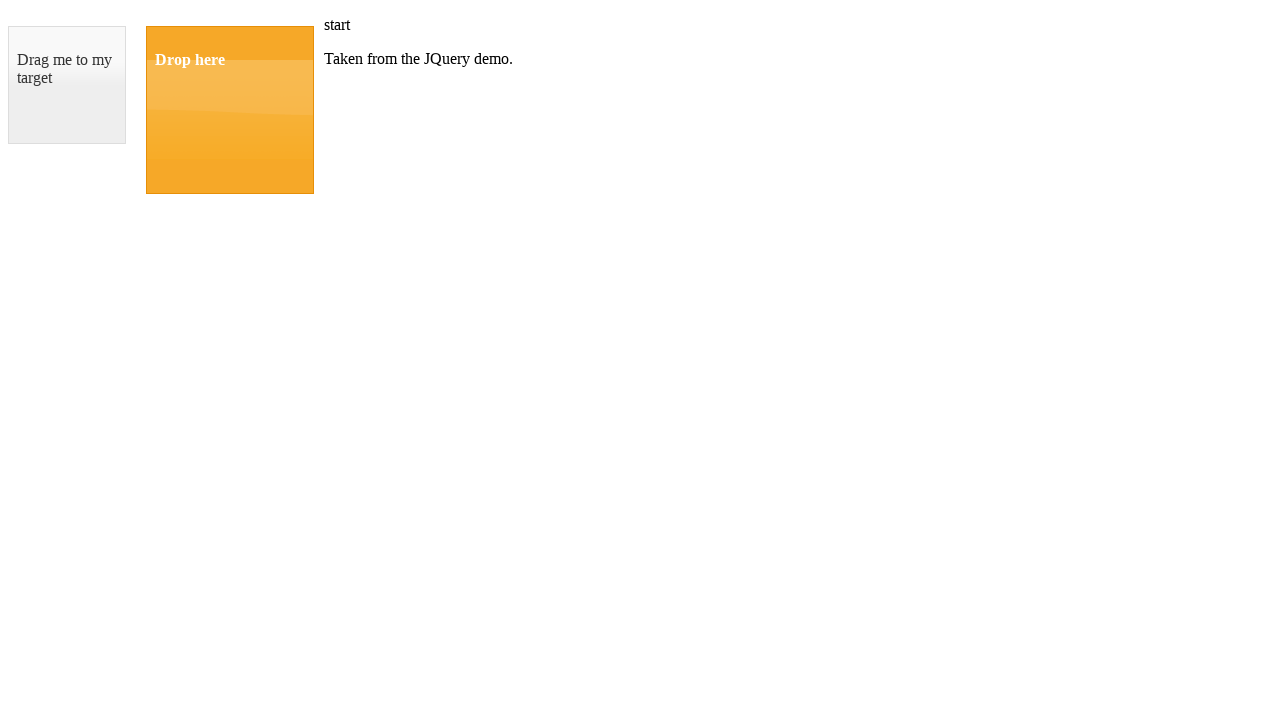

Located the droppable target element
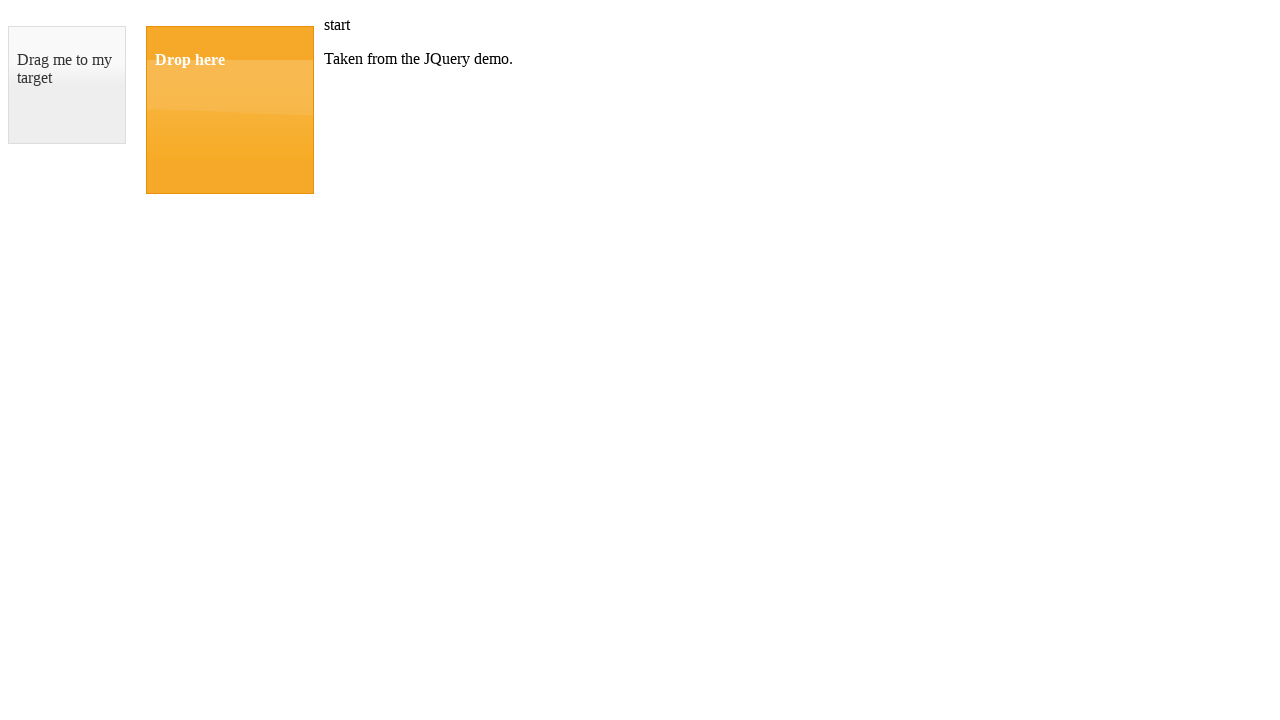

Dragged the draggable element onto the droppable target at (230, 110)
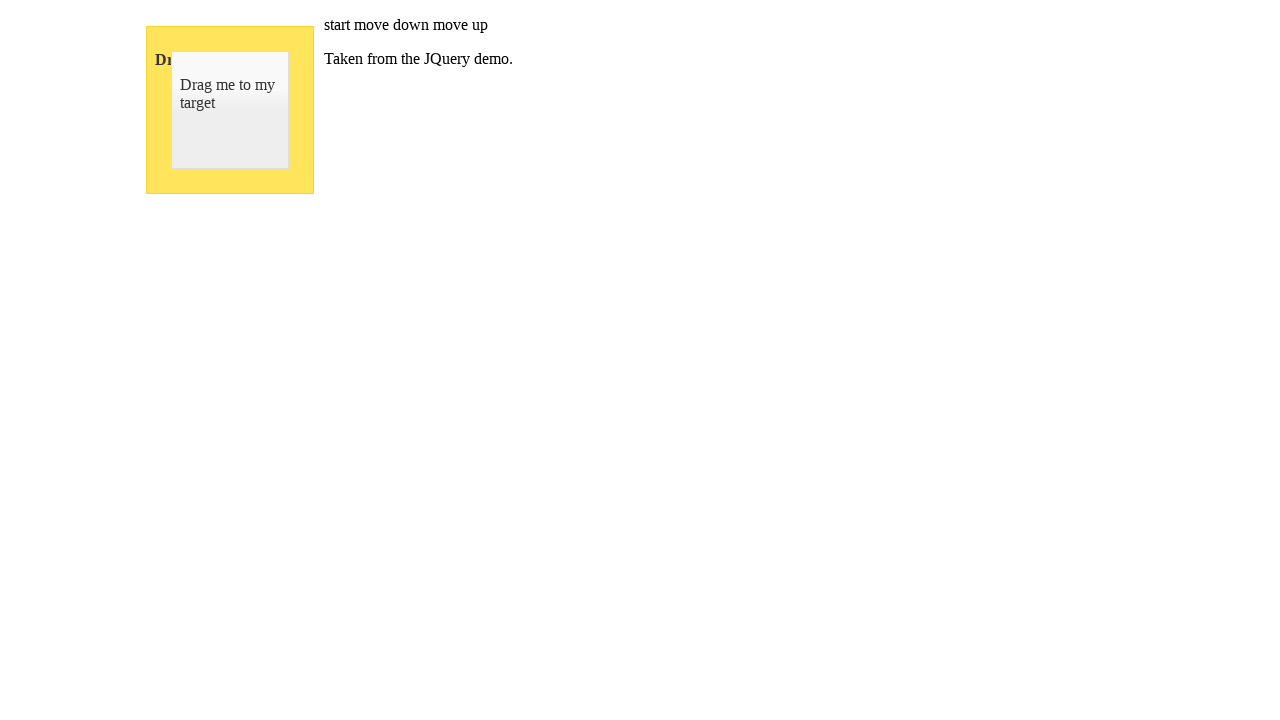

Verified that the droppable element text changed to 'Dropped!'
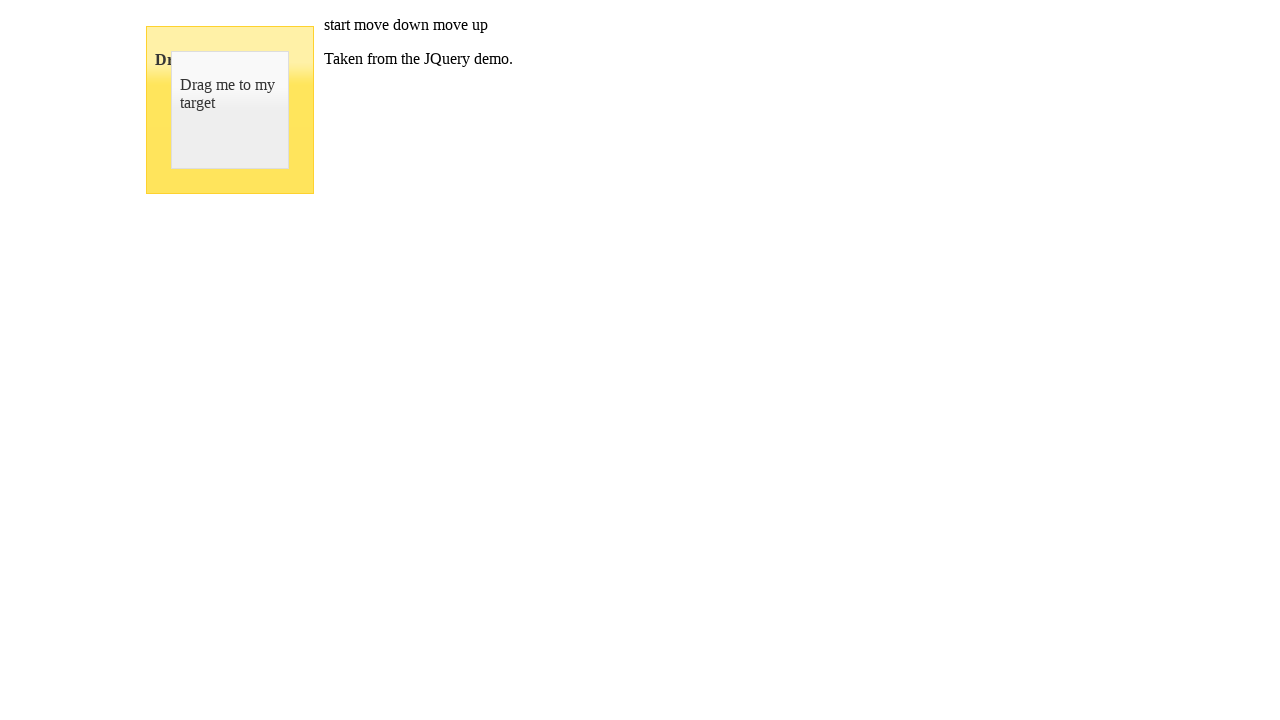

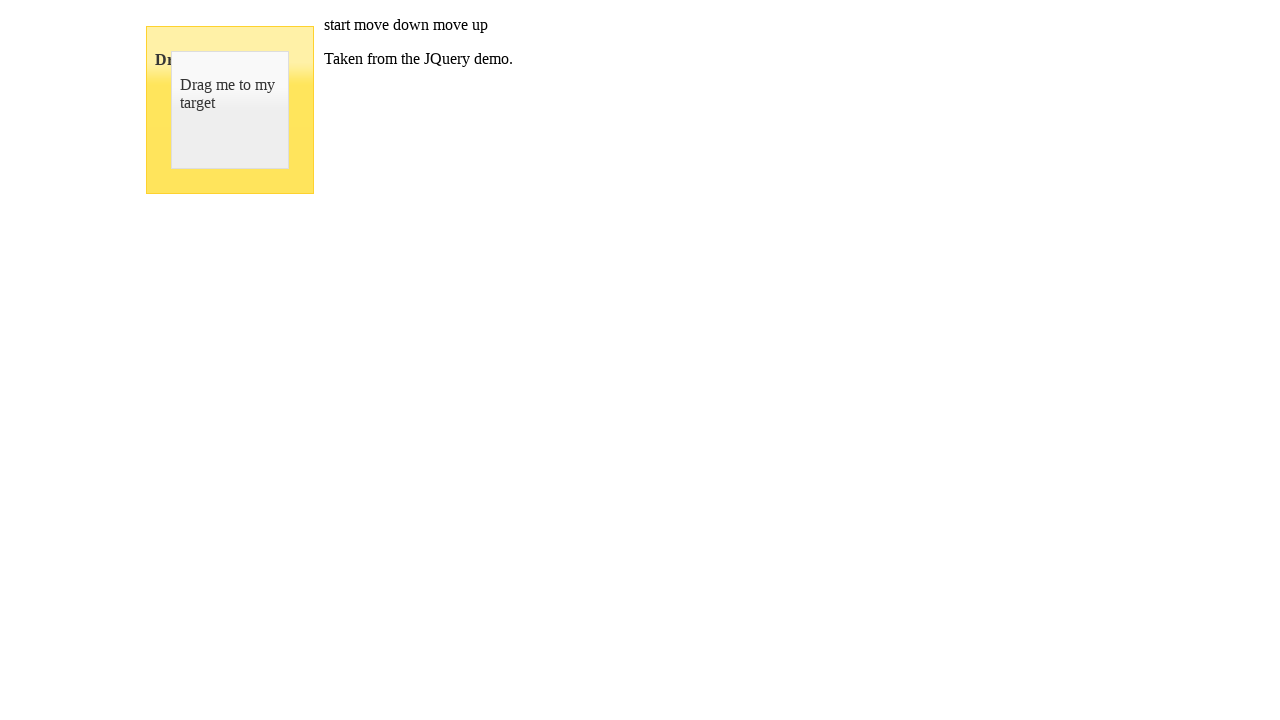